Tests React Semantic UI dropdown by selecting different user options

Starting URL: https://react.semantic-ui.com/maximize/dropdown-example-selection/

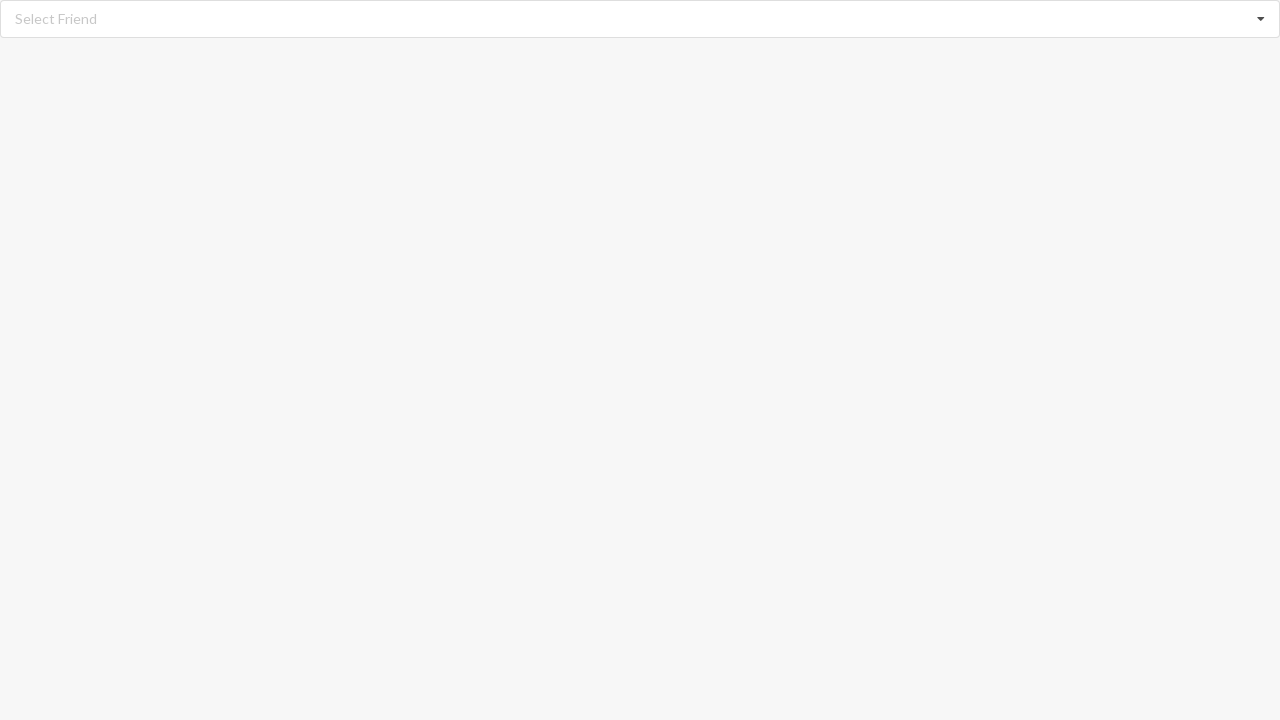

Clicked dropdown to open menu at (640, 19) on div.ui.fluid.selection.dropdown
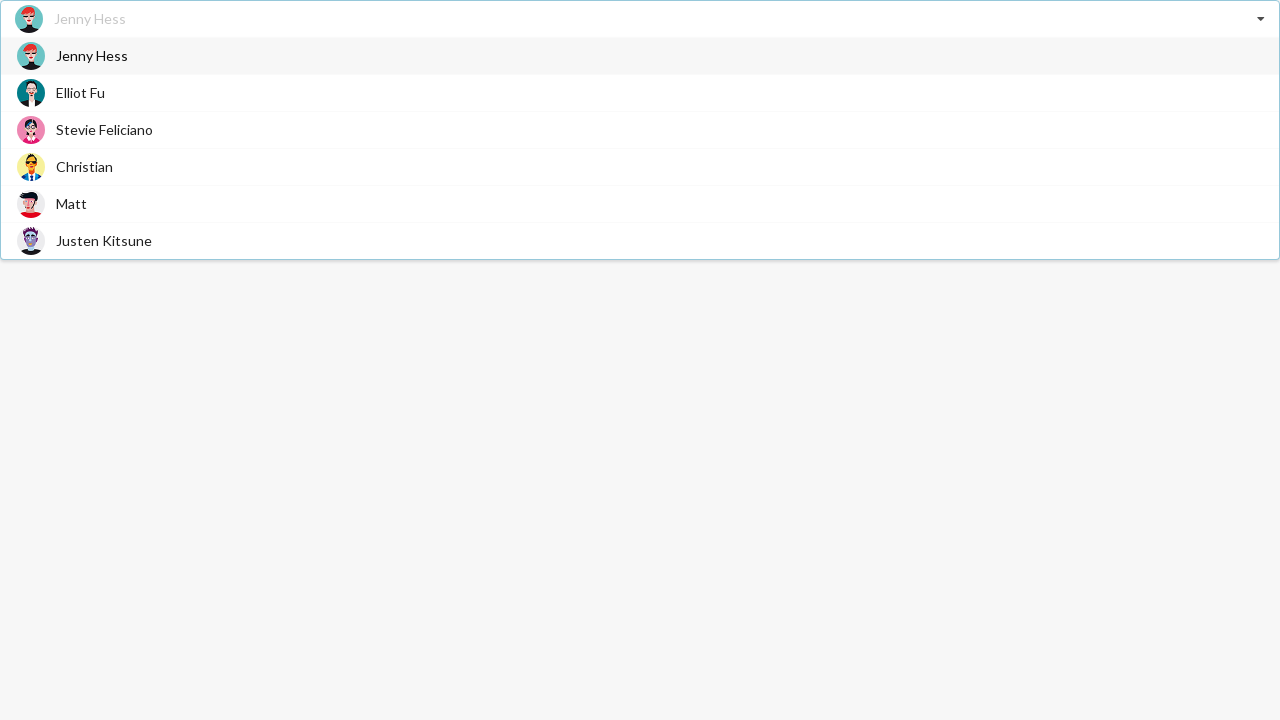

Selected 'Jenny Hess' from dropdown at (640, 56) on div.visible.menu.transition div:has-text('Jenny Hess')
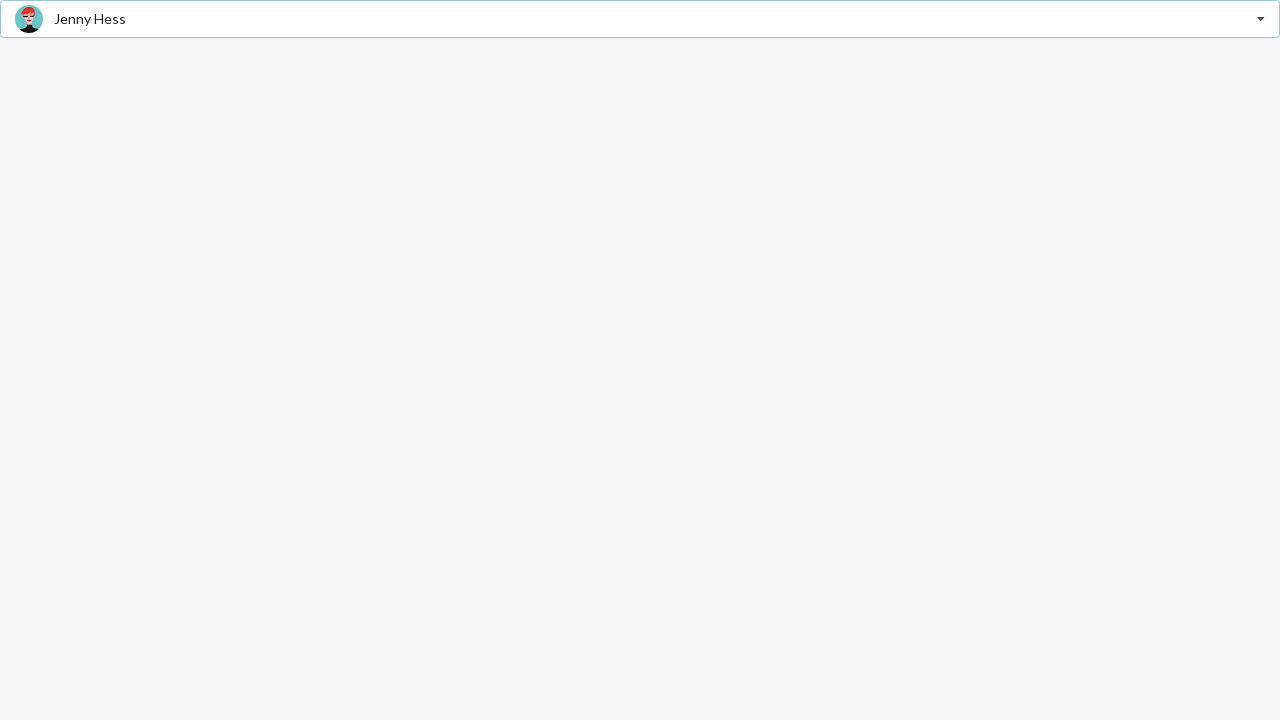

Clicked dropdown to open menu at (640, 19) on div.ui.fluid.selection.dropdown
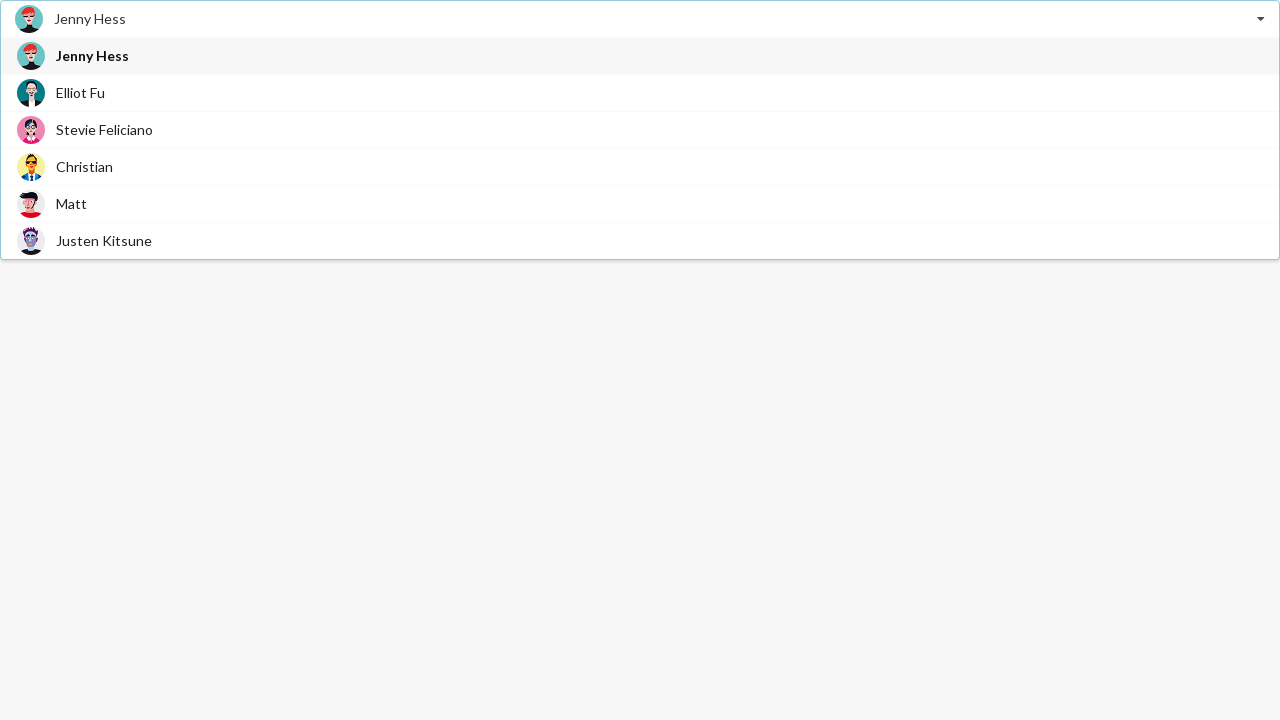

Selected 'Stevie Feliciano' from dropdown at (640, 130) on div.visible.menu.transition div:has-text('Stevie Feliciano')
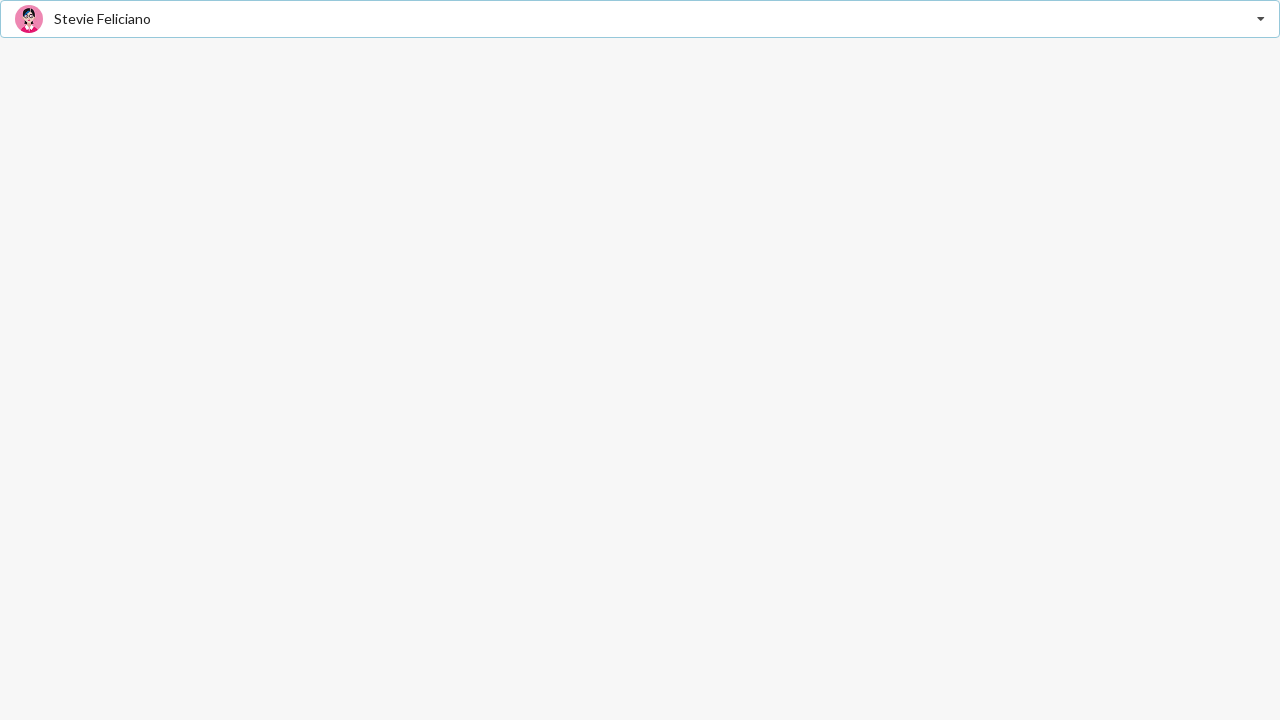

Clicked dropdown to open menu at (640, 19) on div.ui.fluid.selection.dropdown
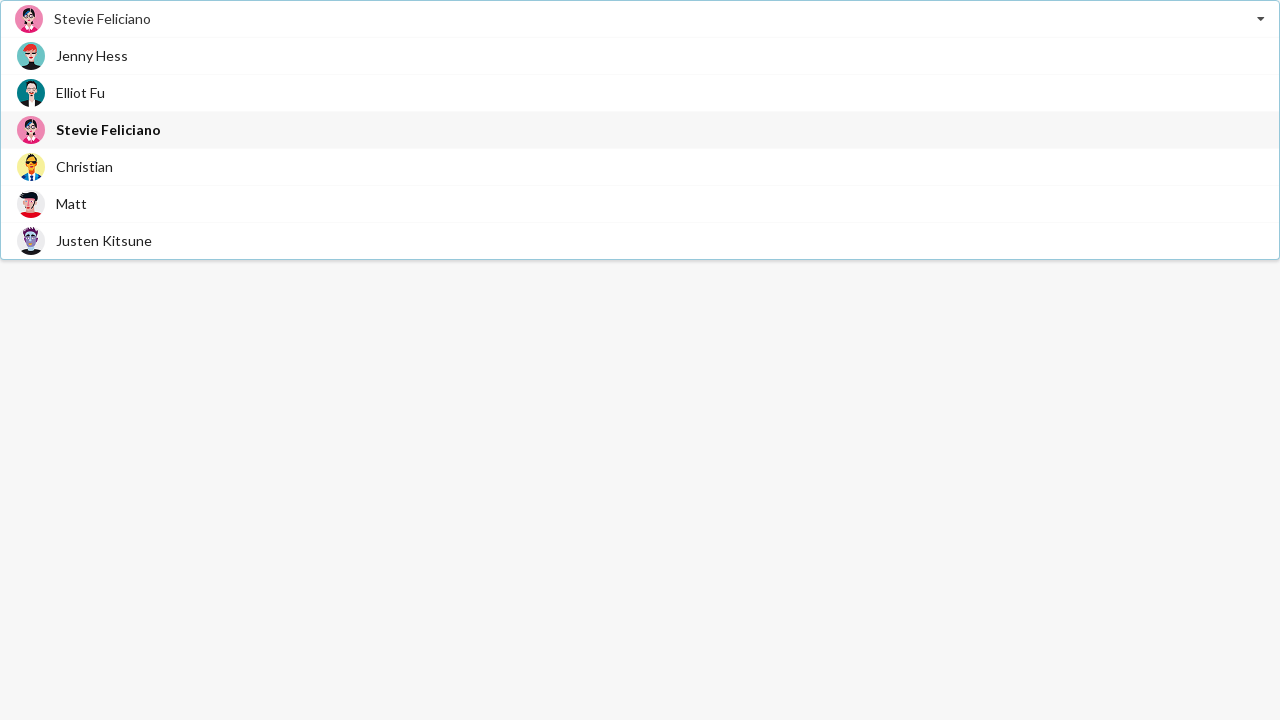

Selected 'Matt' from dropdown at (640, 204) on div.visible.menu.transition div:has-text('Matt')
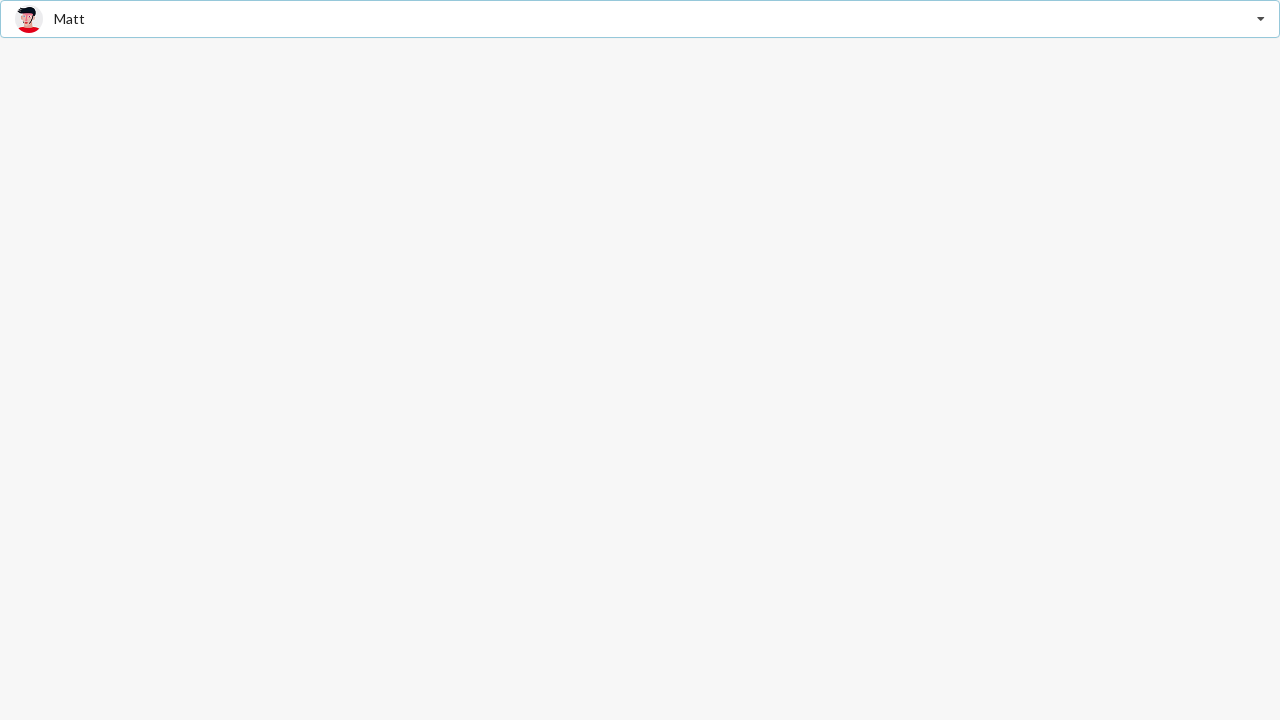

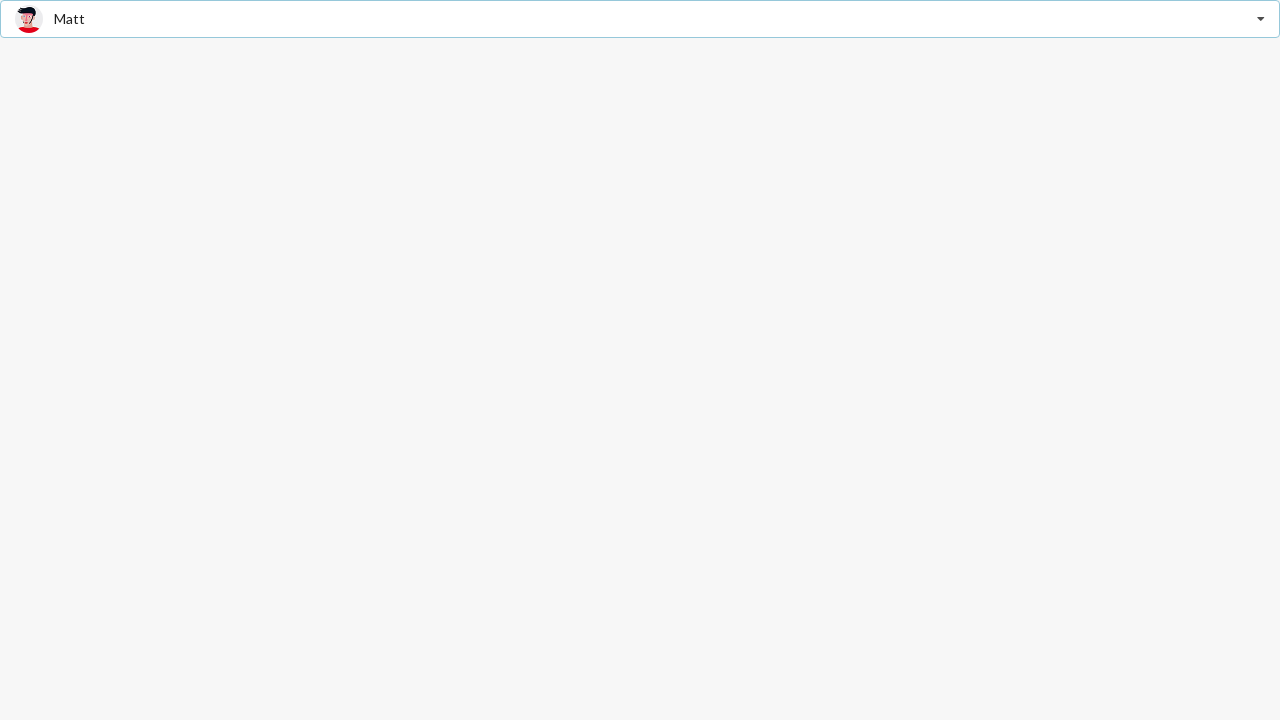